Tests double-click functionality by double-clicking a Copy Text button and verifying the text was copied to another field

Starting URL: https://testautomationpractice.blogspot.com/#

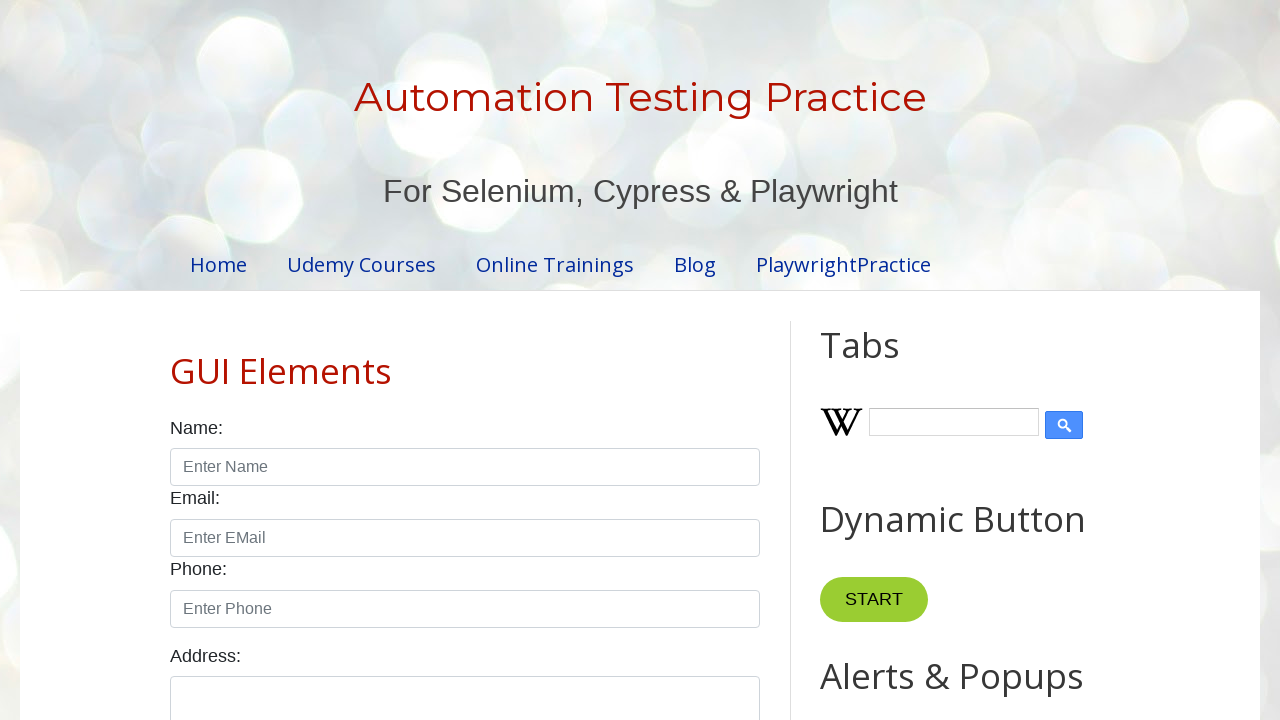

Double-clicked the Copy Text button at (885, 360) on internal:role=button[name="Copy Text"i]
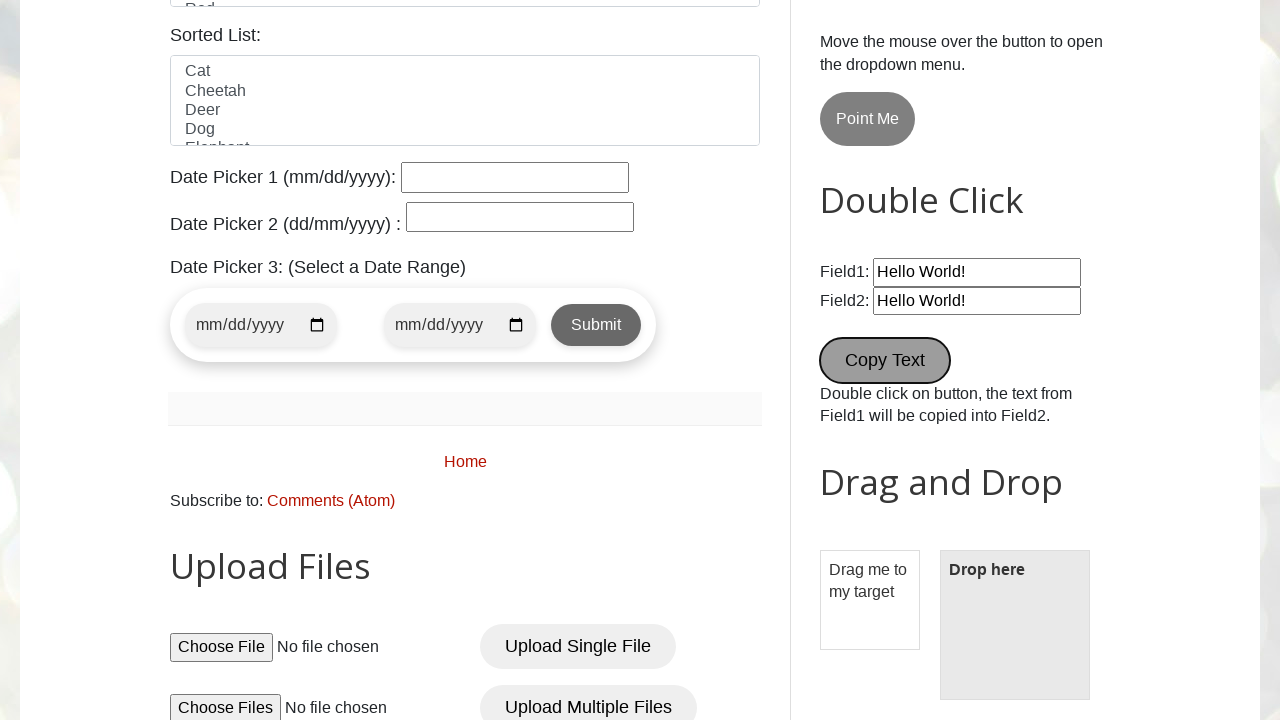

Verified that 'Hello World!' was copied to field2
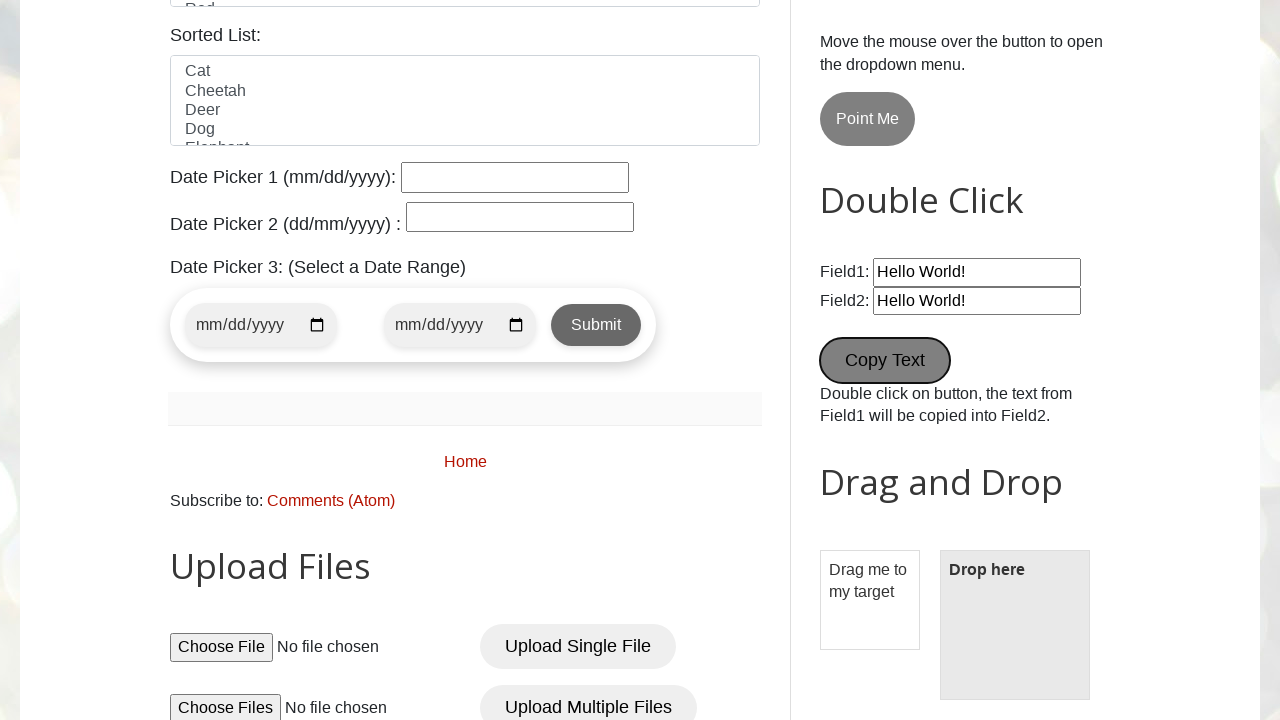

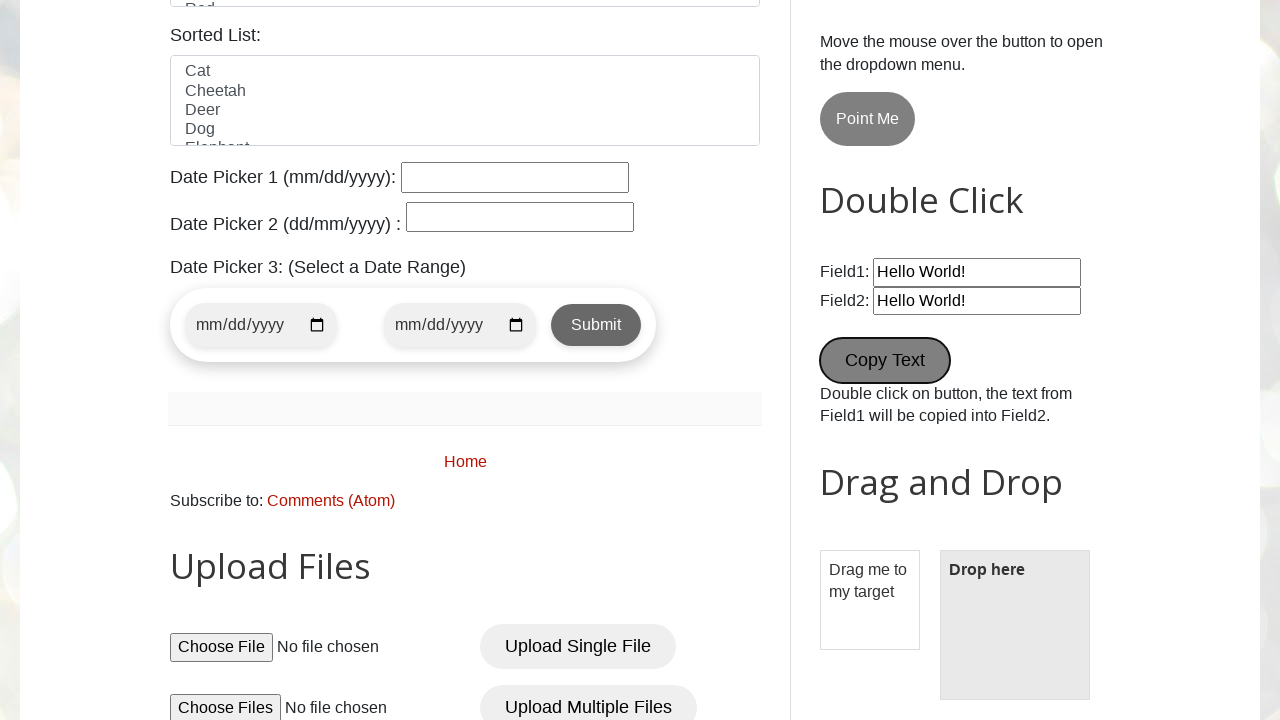